Tests interacting with an iframe on W3Schools JavaScript alert tryit page by switching to the iframe and clicking the "Try it" button to trigger a JavaScript alert demonstration.

Starting URL: https://www.w3schools.com/js/tryit.asp?filename=tryjs_alert

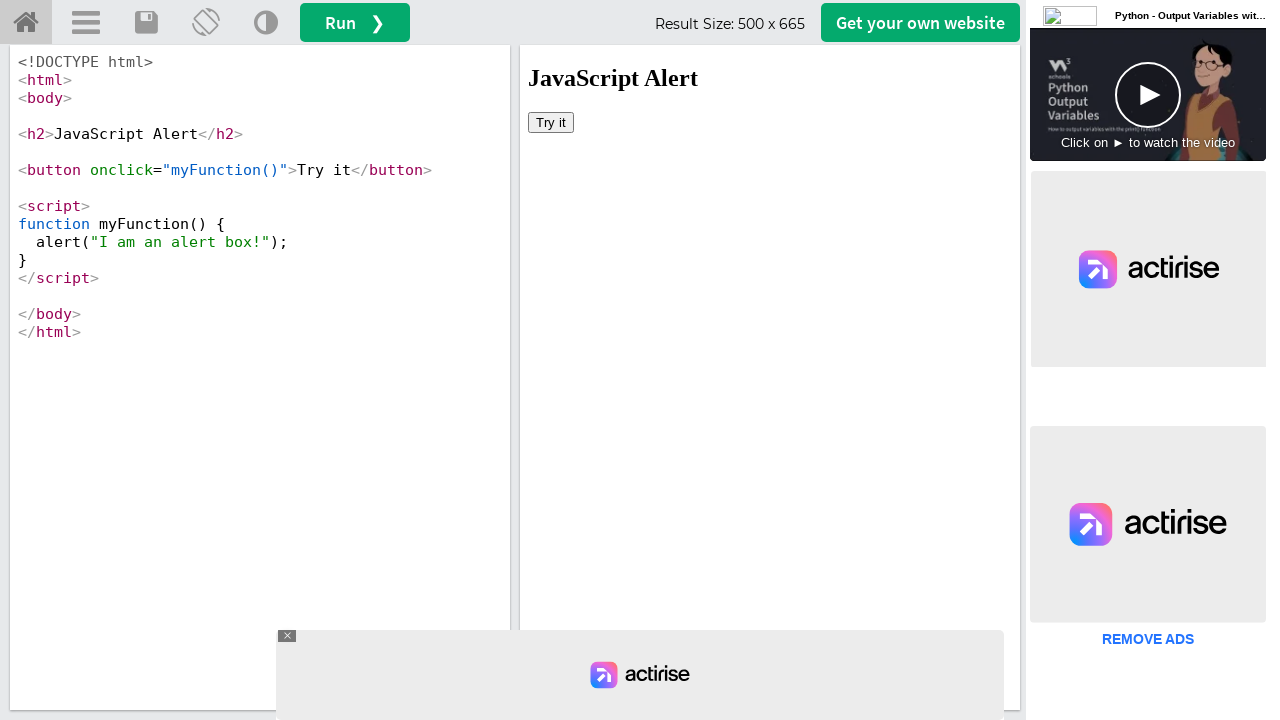

Located the iframe with id 'iframeResult'
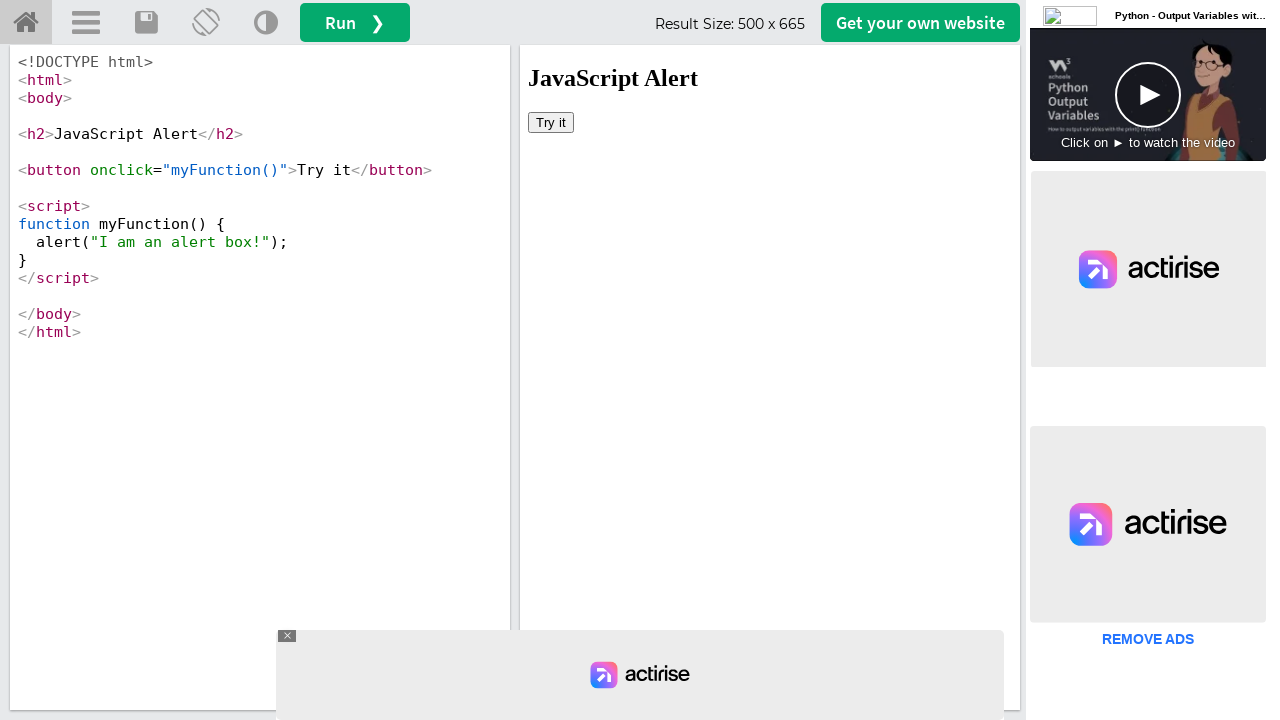

Clicked the 'Try it' button inside the iframe to trigger JavaScript alert at (551, 122) on #iframeResult >> internal:control=enter-frame >> button:text('Try it')
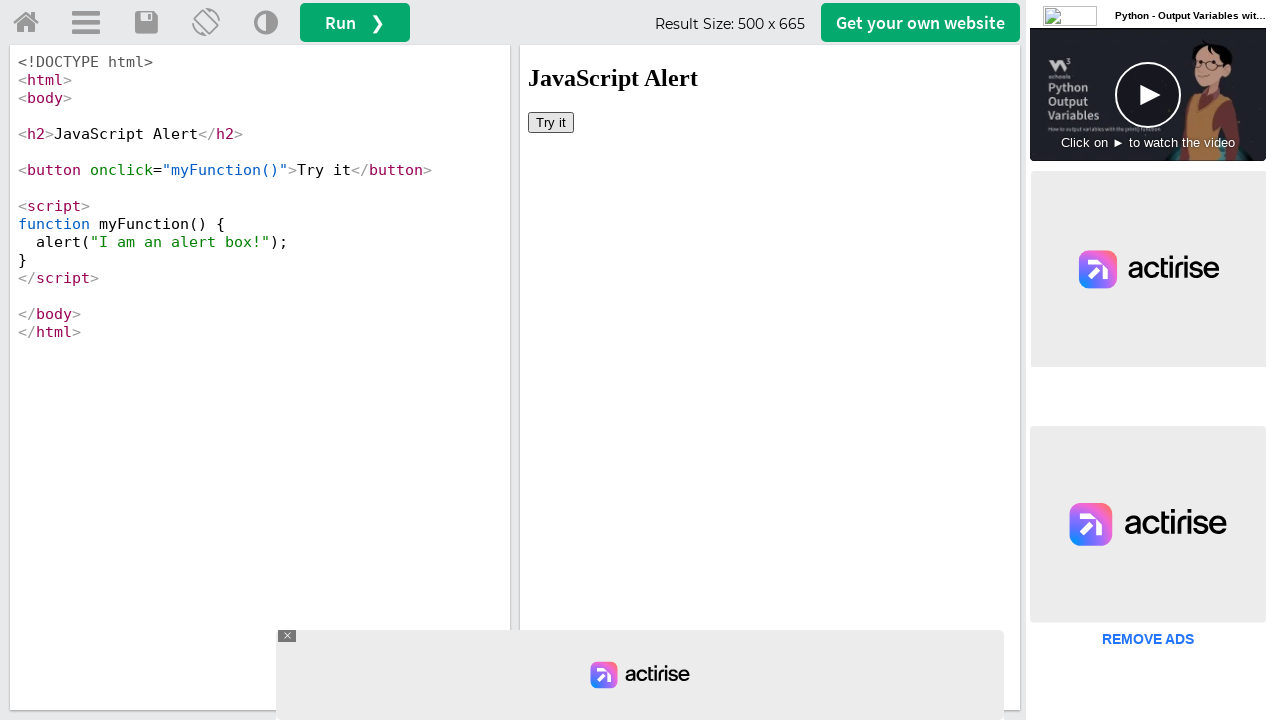

Waited 1000ms for alert or result to appear
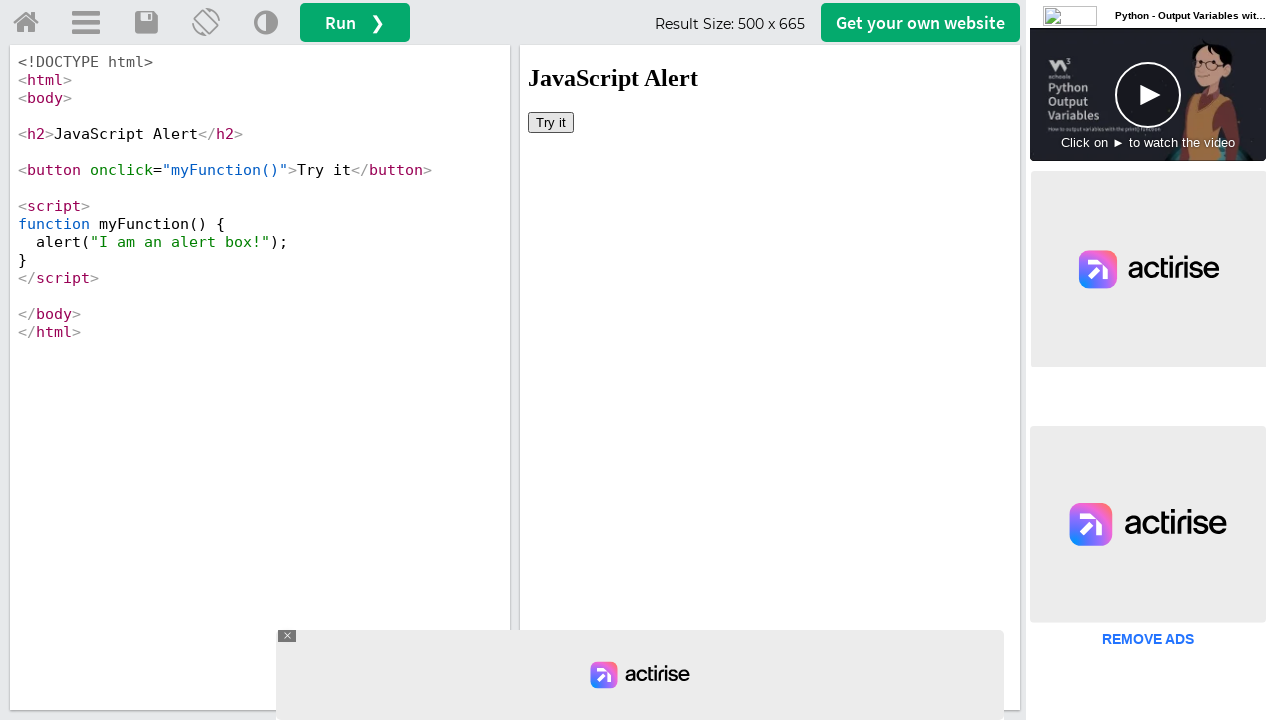

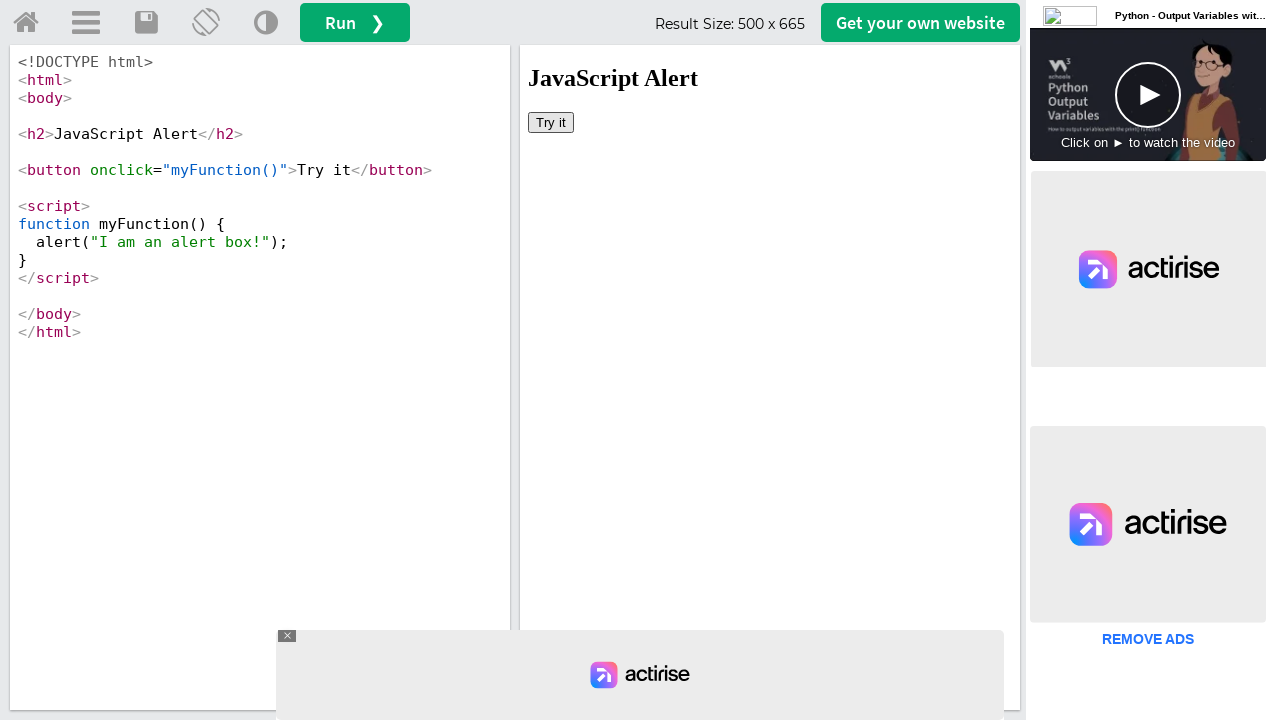